Tests keyboard and mouse input functionality by clicking on a name input field, typing a name, and then clicking a button

Starting URL: http://formy-project.herokuapp.com/keypress

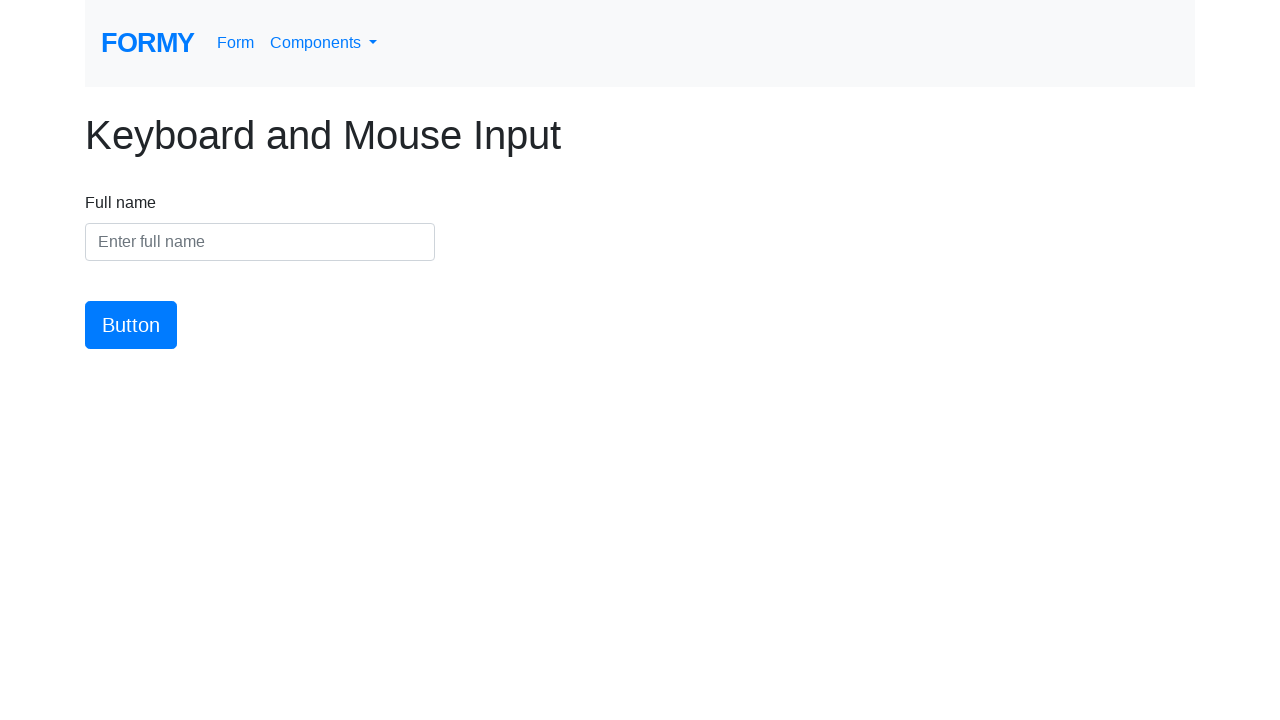

Clicked on the name input field to make it active at (260, 242) on #name
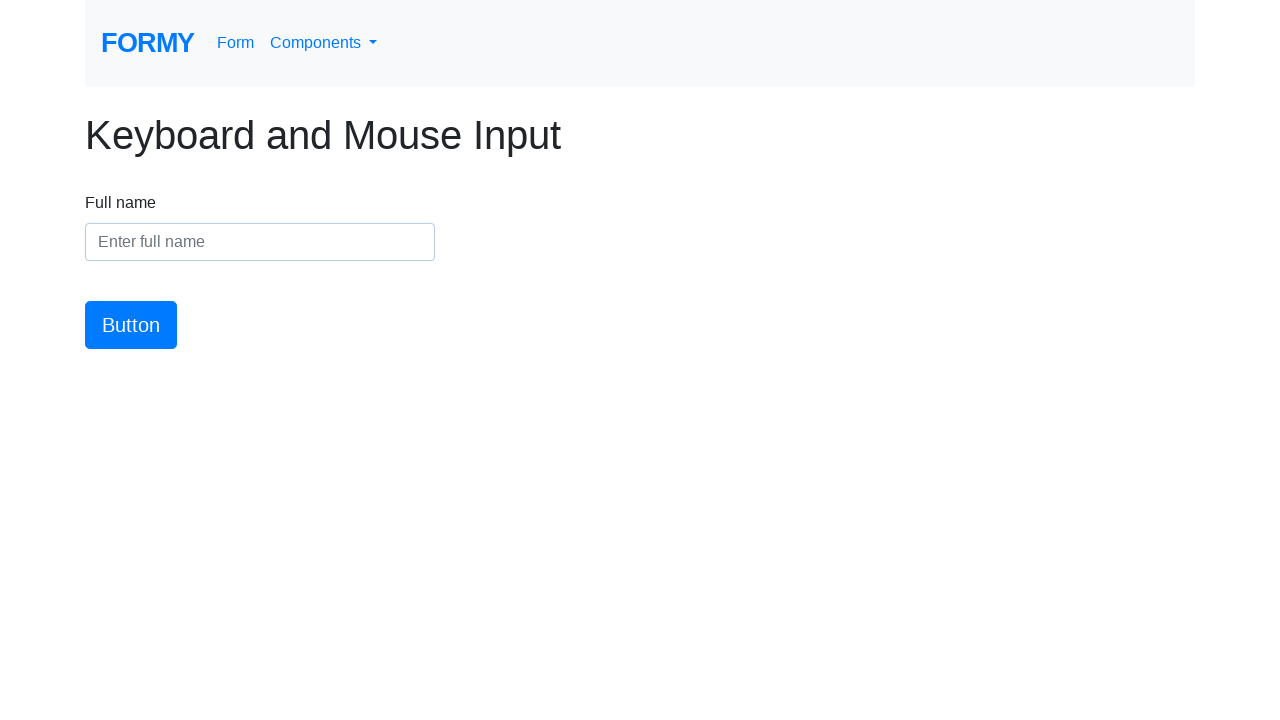

Typed 'Vellu' into the name input field on #name
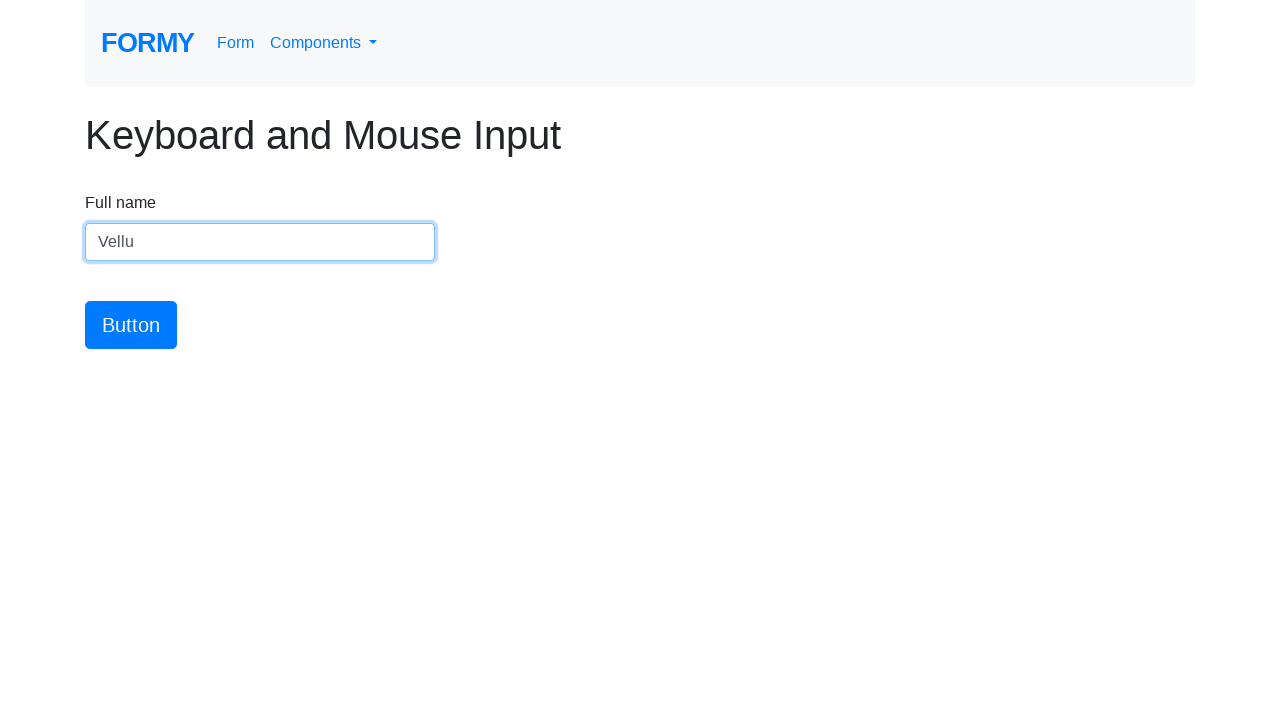

Clicked the button to submit the form at (131, 325) on #button
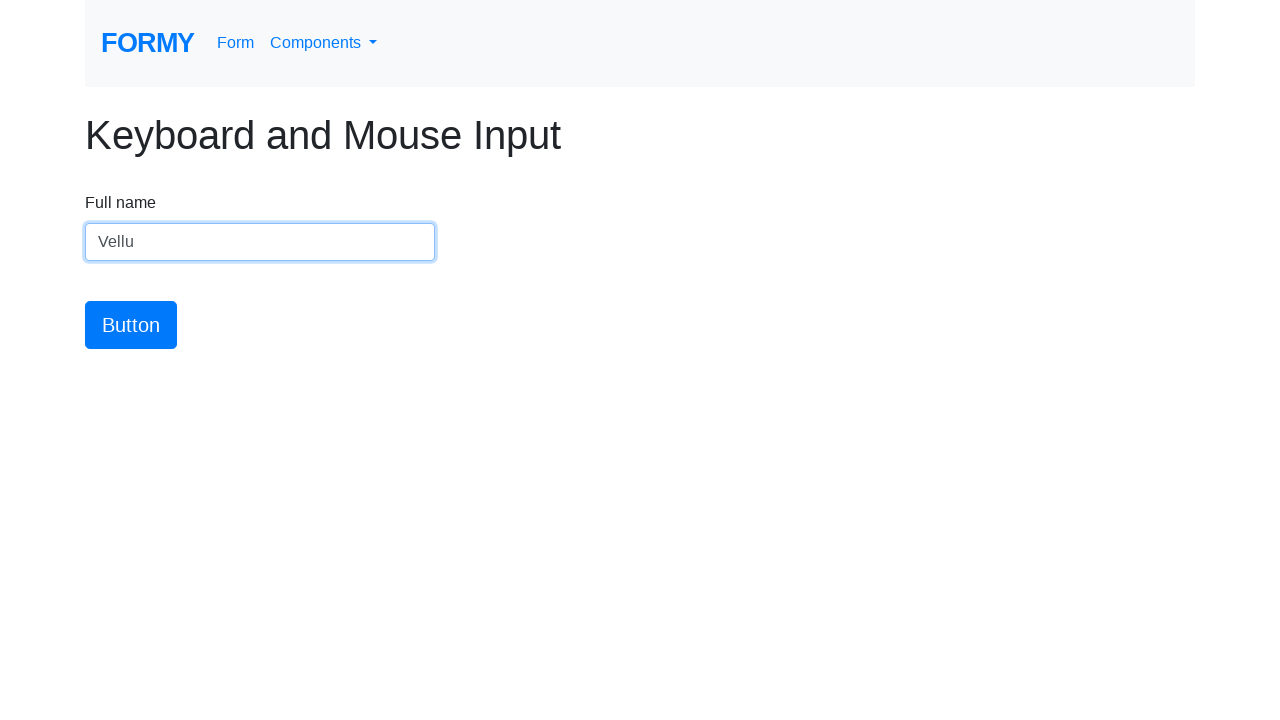

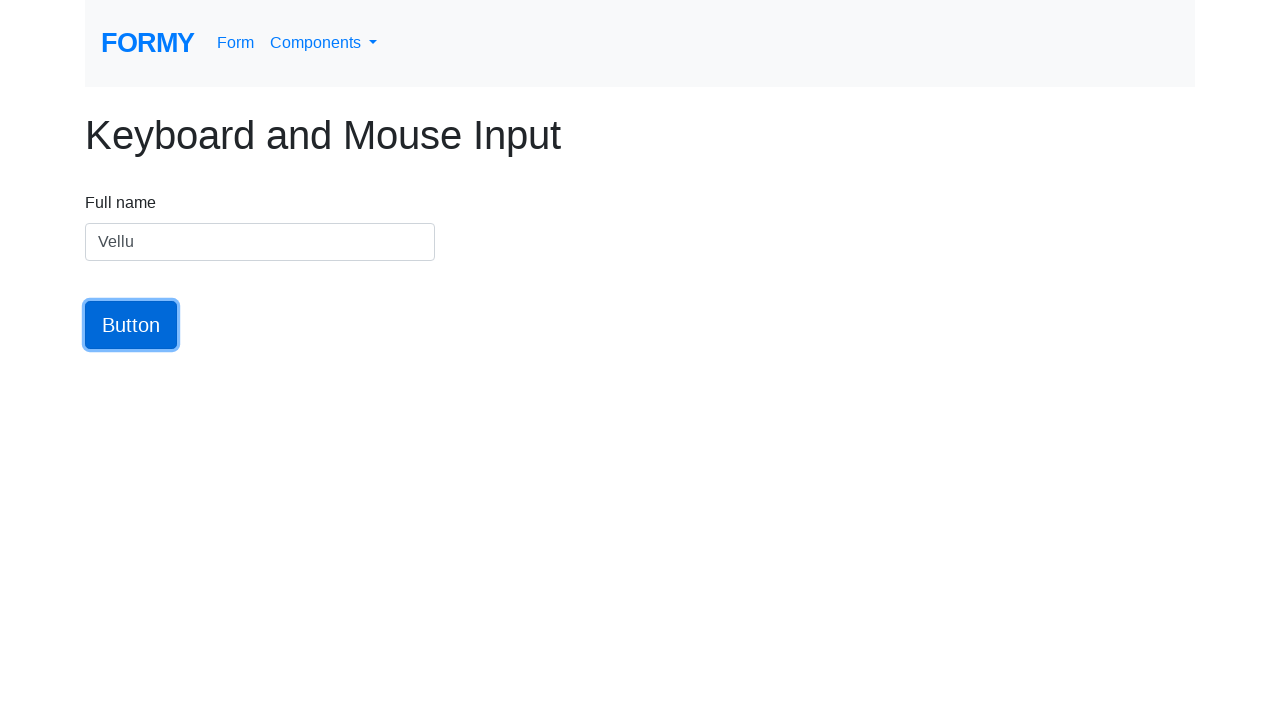